Tests dropdown functionality by navigating to the dropdown page and selecting Option 2

Starting URL: https://the-internet.herokuapp.com/

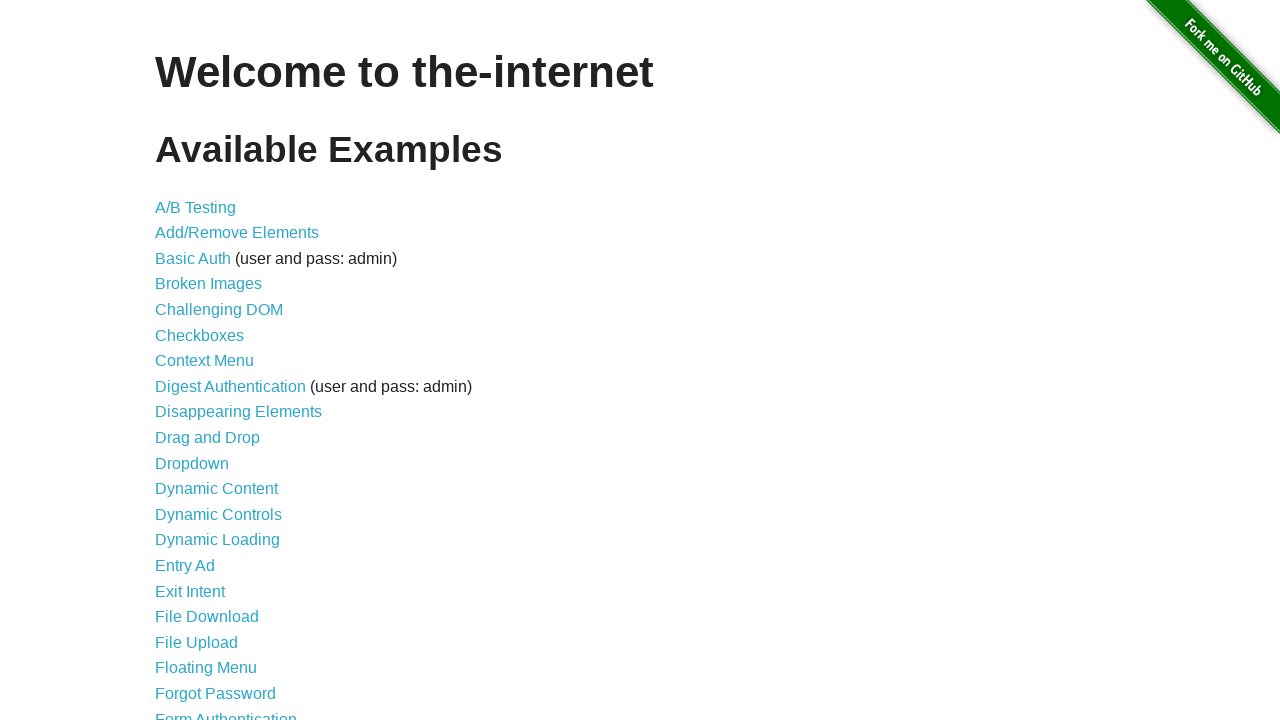

Clicked on Dropdown link at (192, 463) on xpath=//a[.='Dropdown']
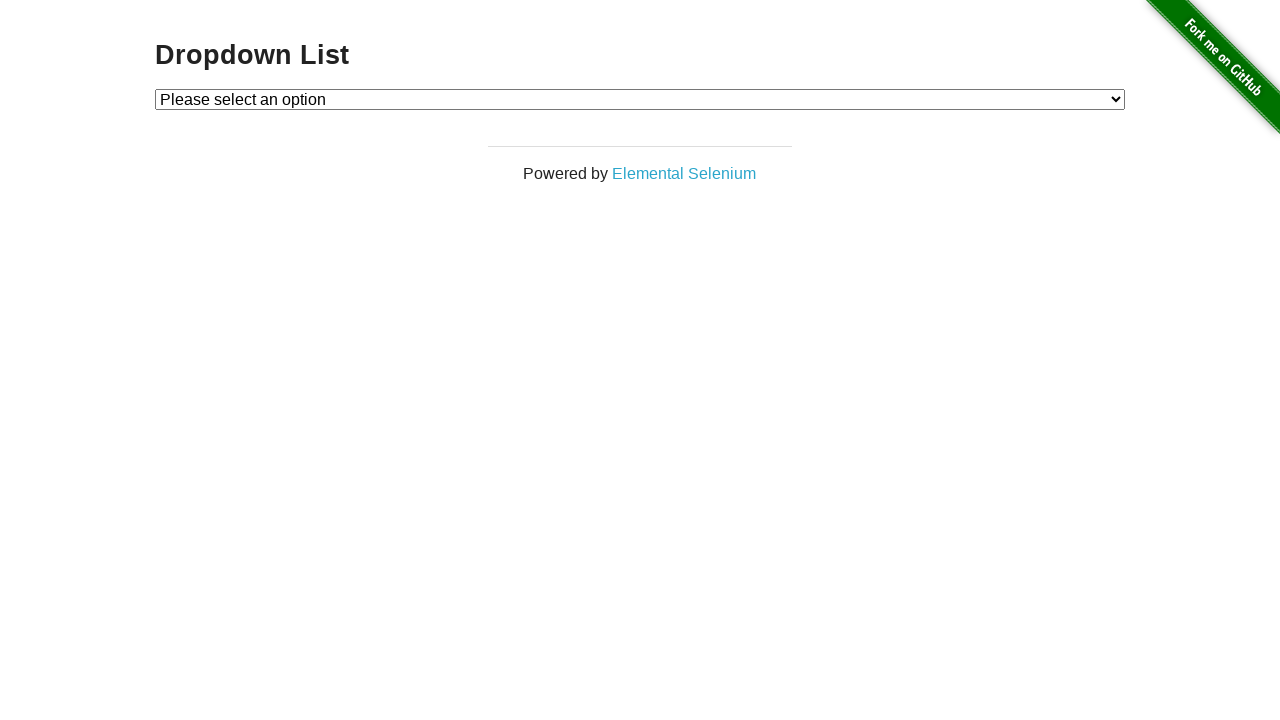

Selected Option 2 from dropdown on select#dropdown
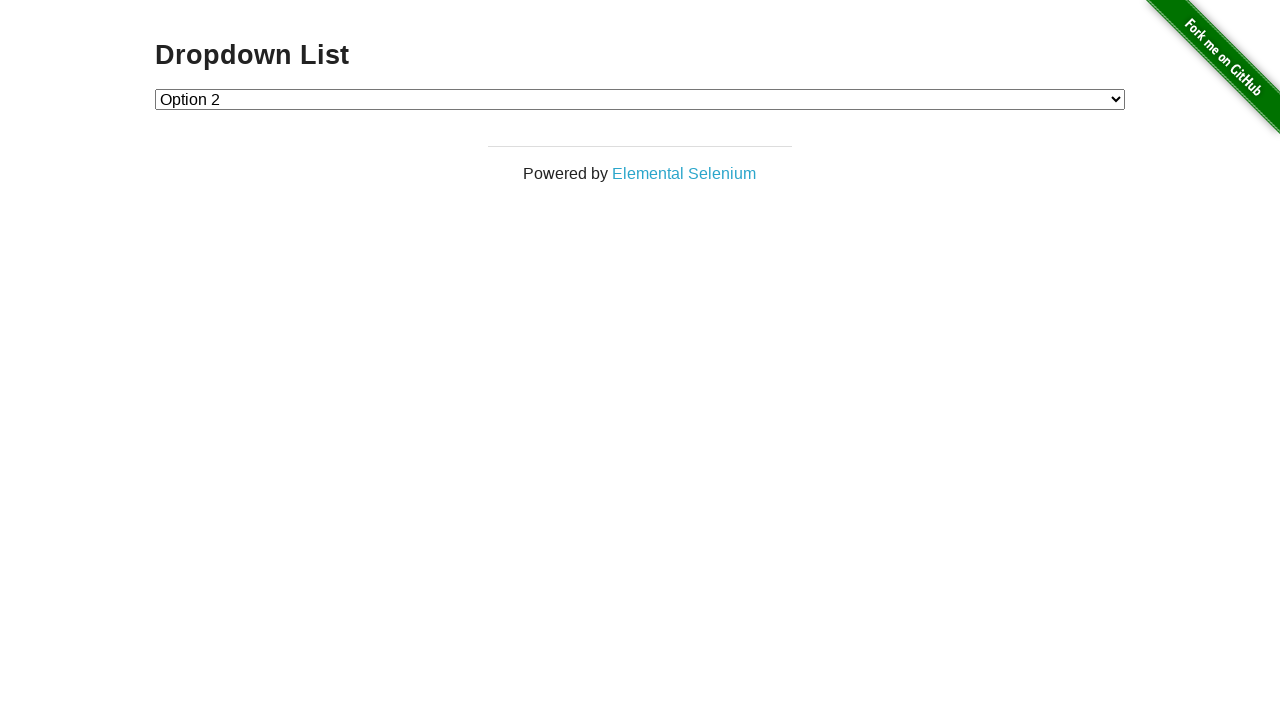

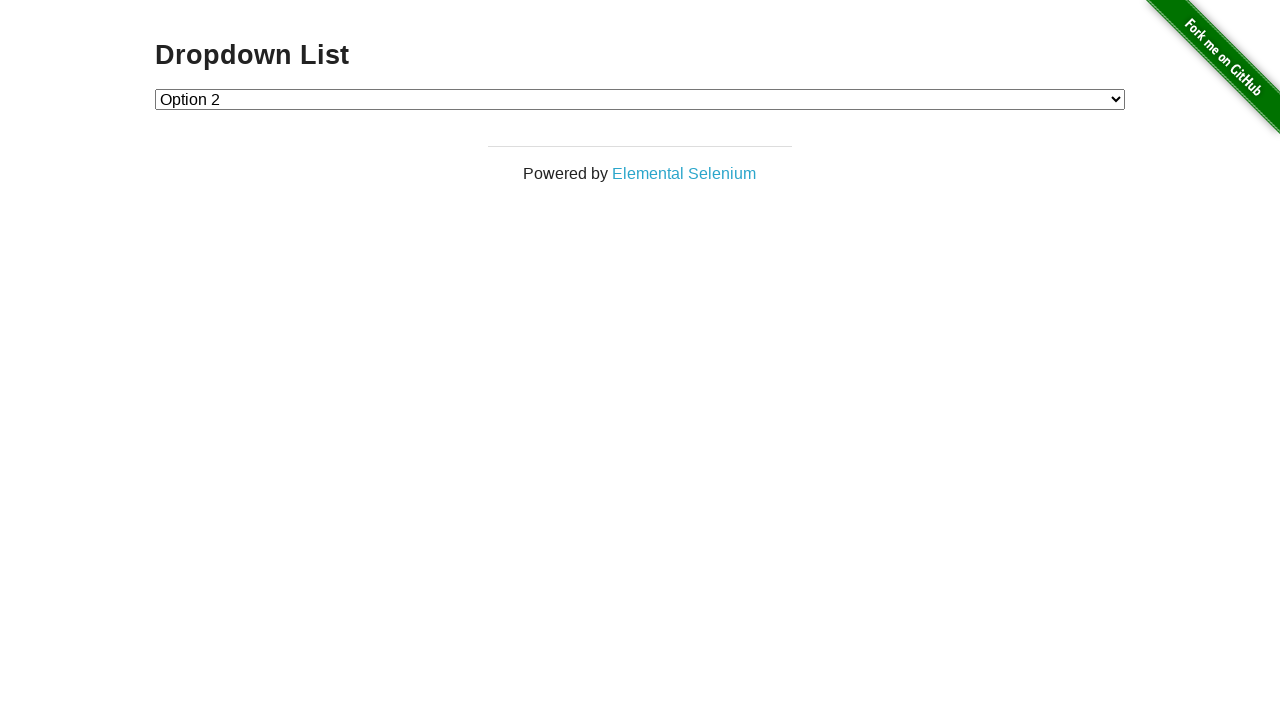